Tests date picker by directly typing a date in MM/dd/yyyy format

Starting URL: https://demoqa.com/date-picker

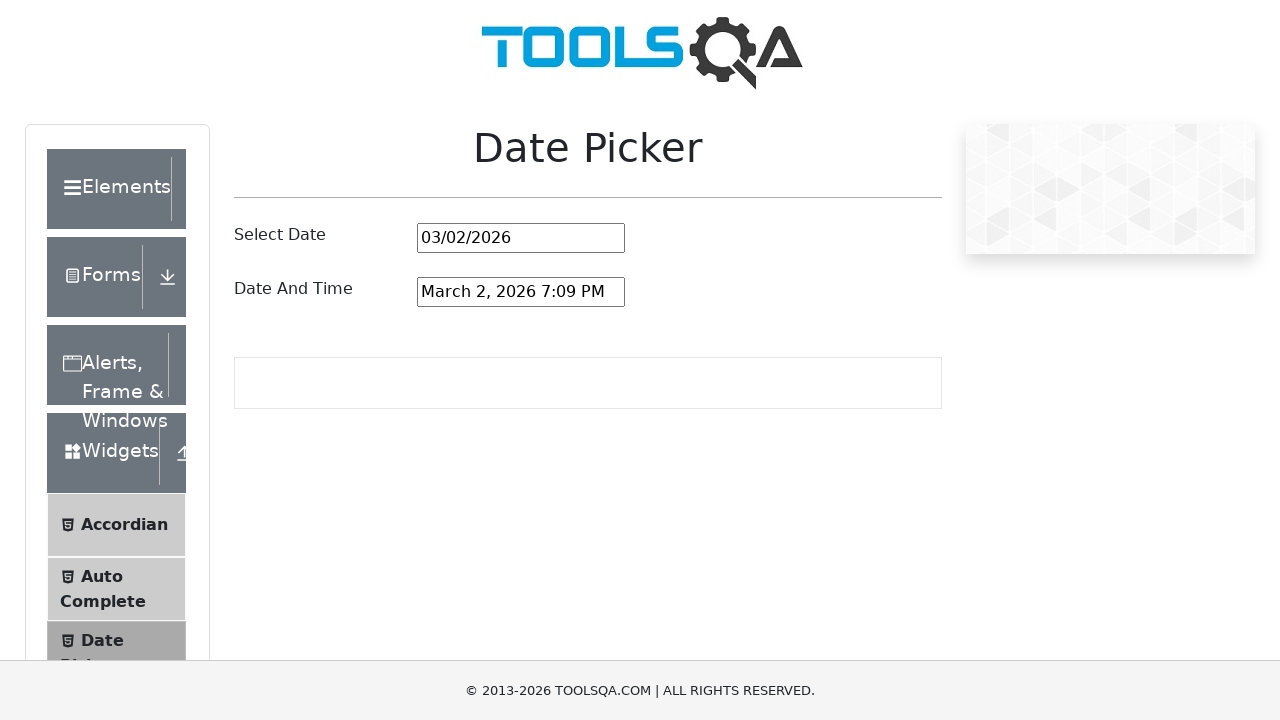

Page loaded successfully
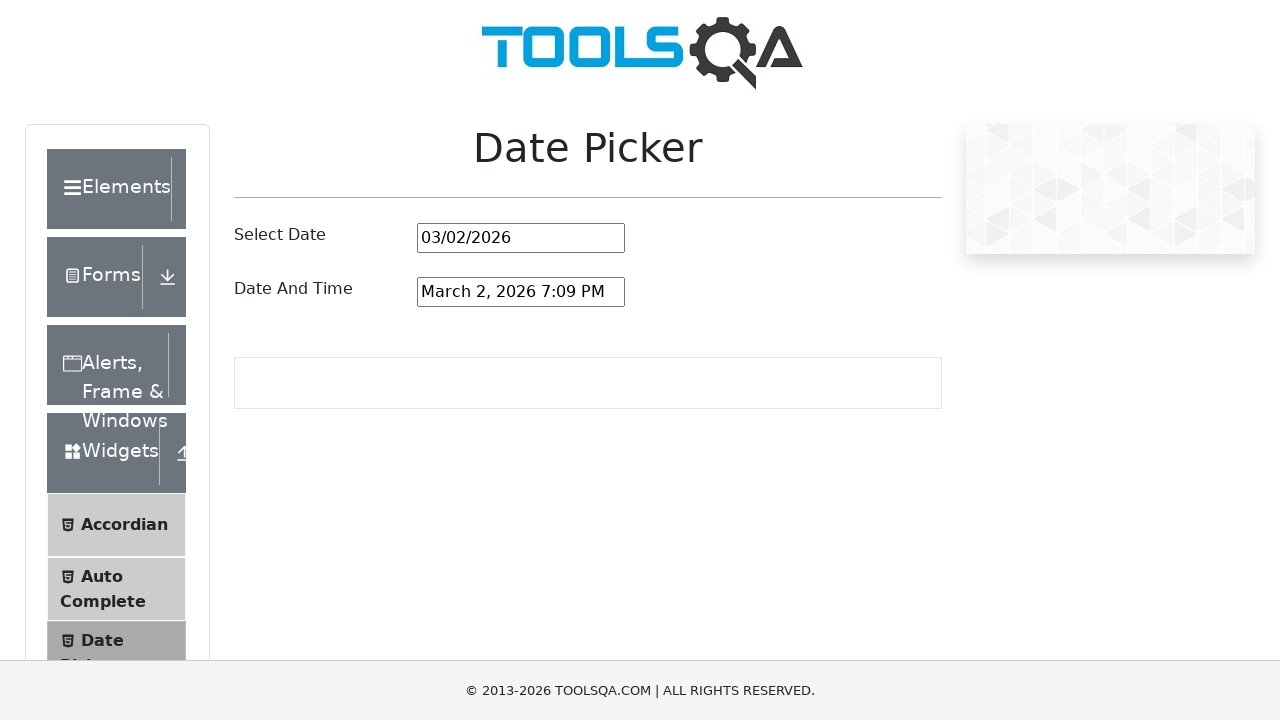

Clicked on date picker input field at (521, 238) on #datePickerMonthYearInput
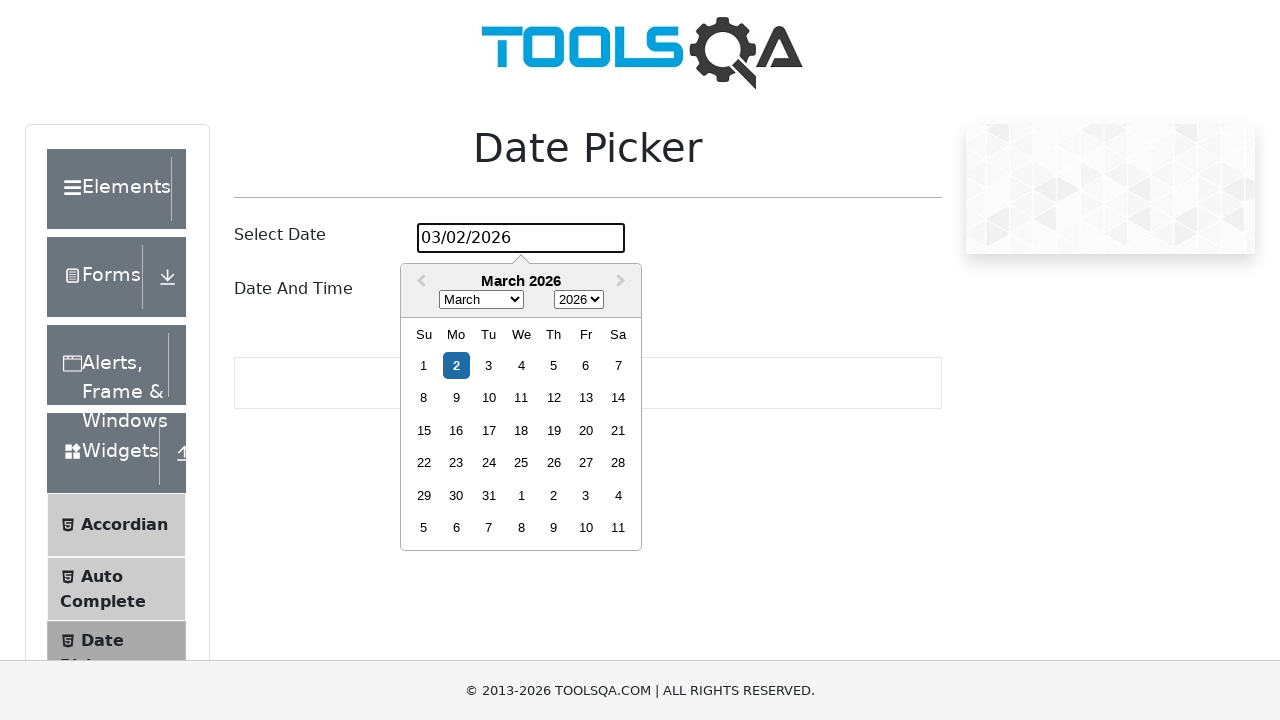

Filled date input with '06/15/2025' in MM/dd/yyyy format on #datePickerMonthYearInput
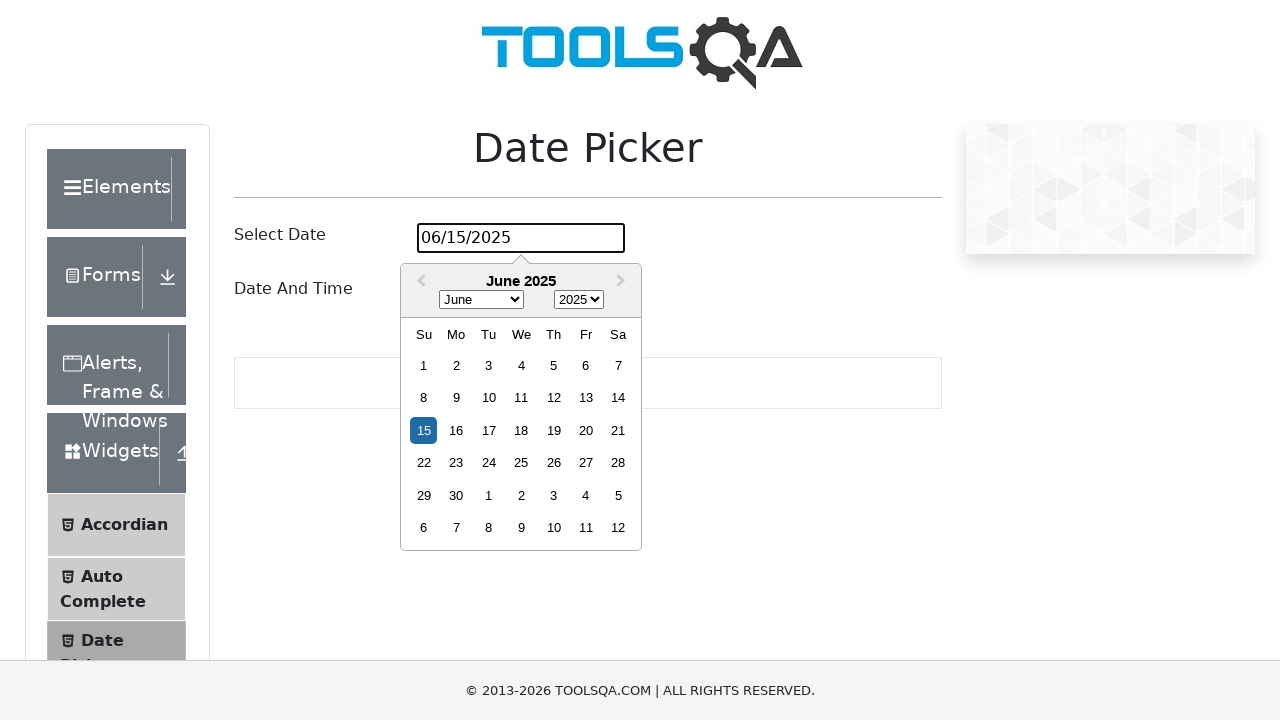

Pressed Enter to confirm date selection on #datePickerMonthYearInput
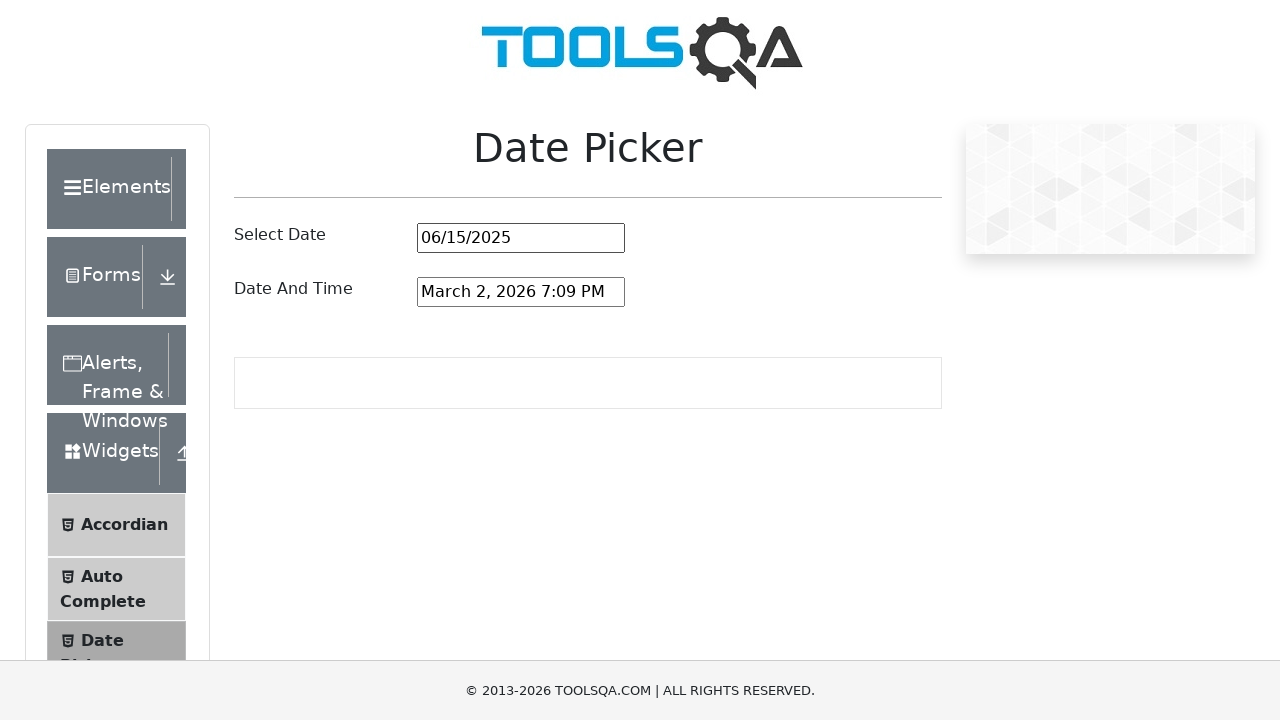

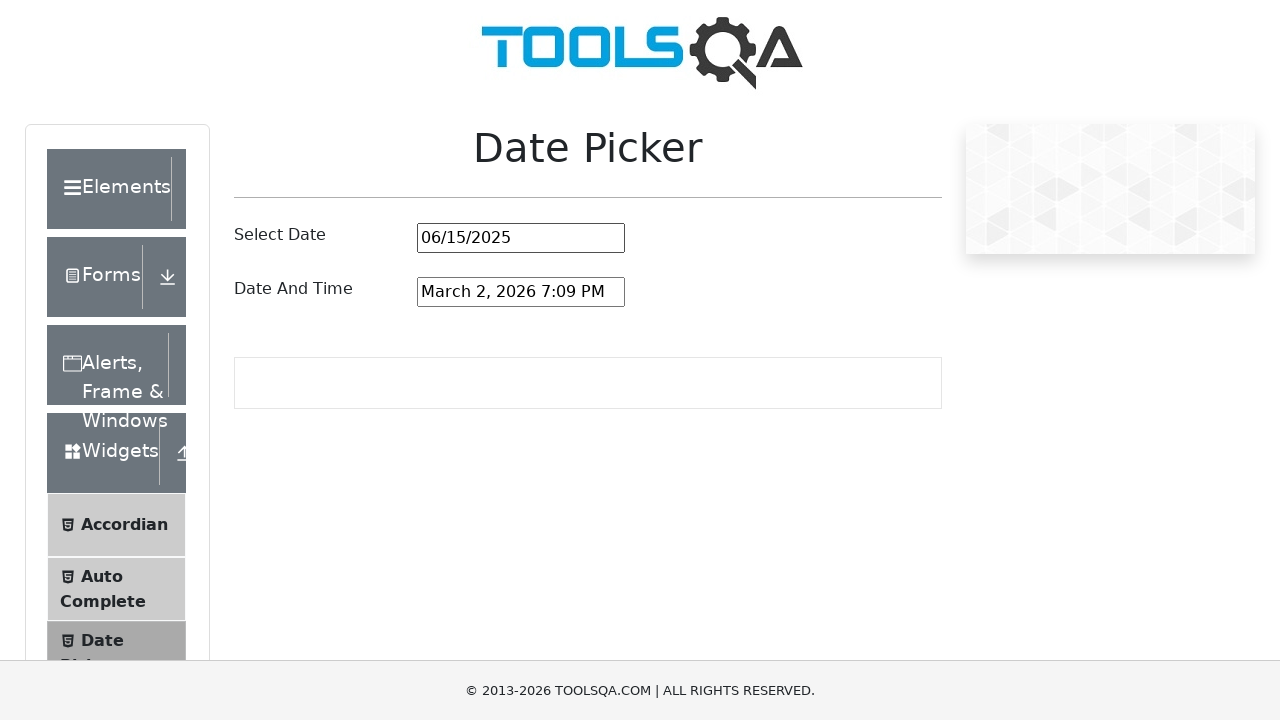